Navigates to an automation practice page and extracts text from buttons using XPath traversal through sibling and parent relationships

Starting URL: https://rahulshettyacademy.com/AutomationPractice/

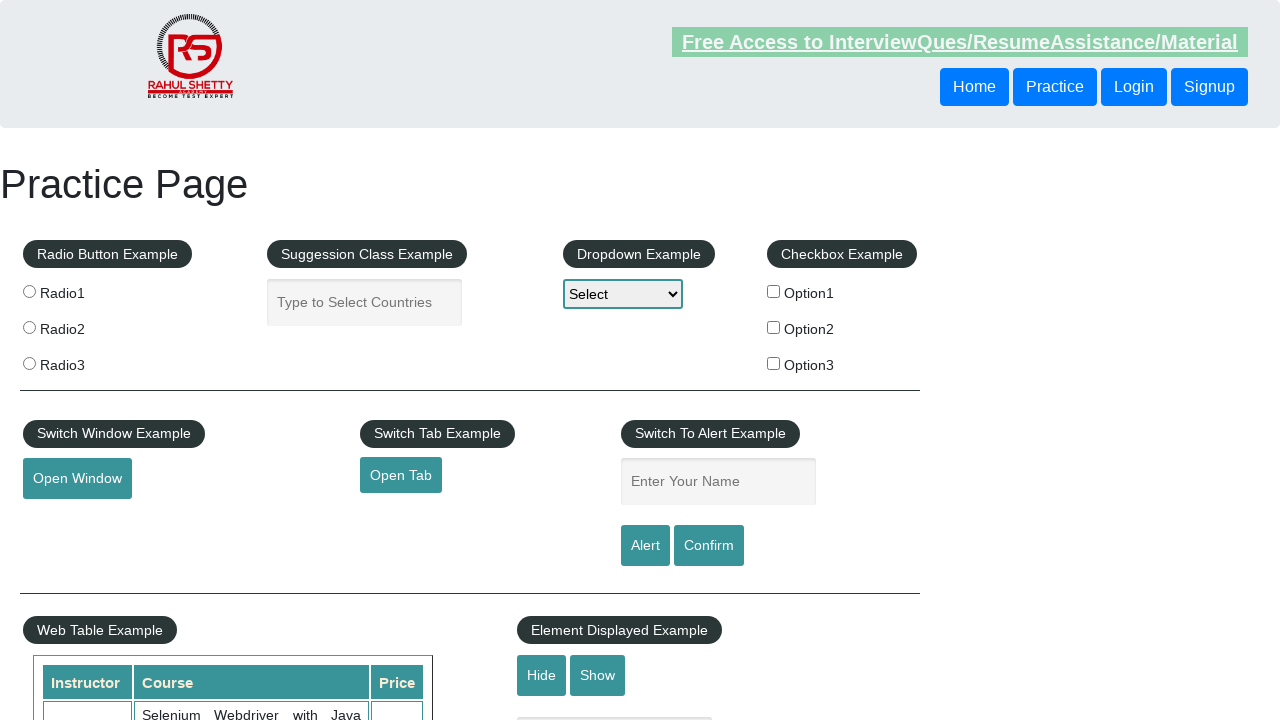

Navigated to automation practice page
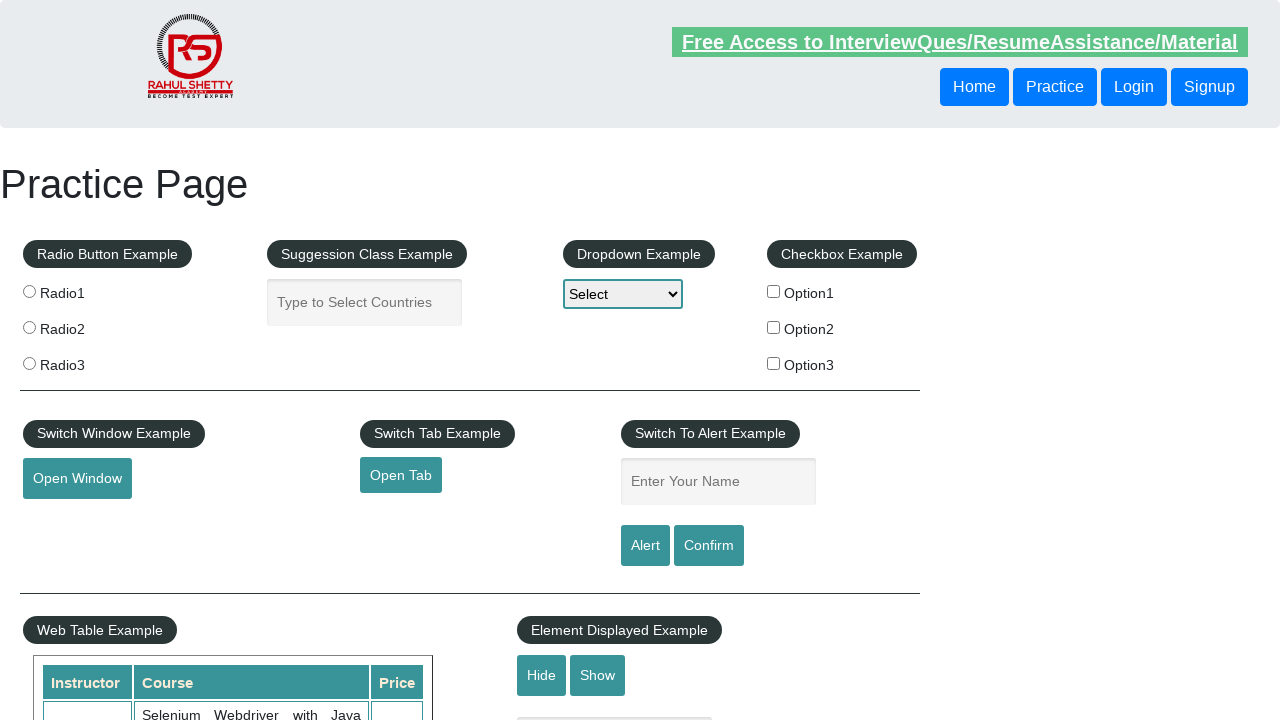

Extracted text from button using following-sibling XPath traversal
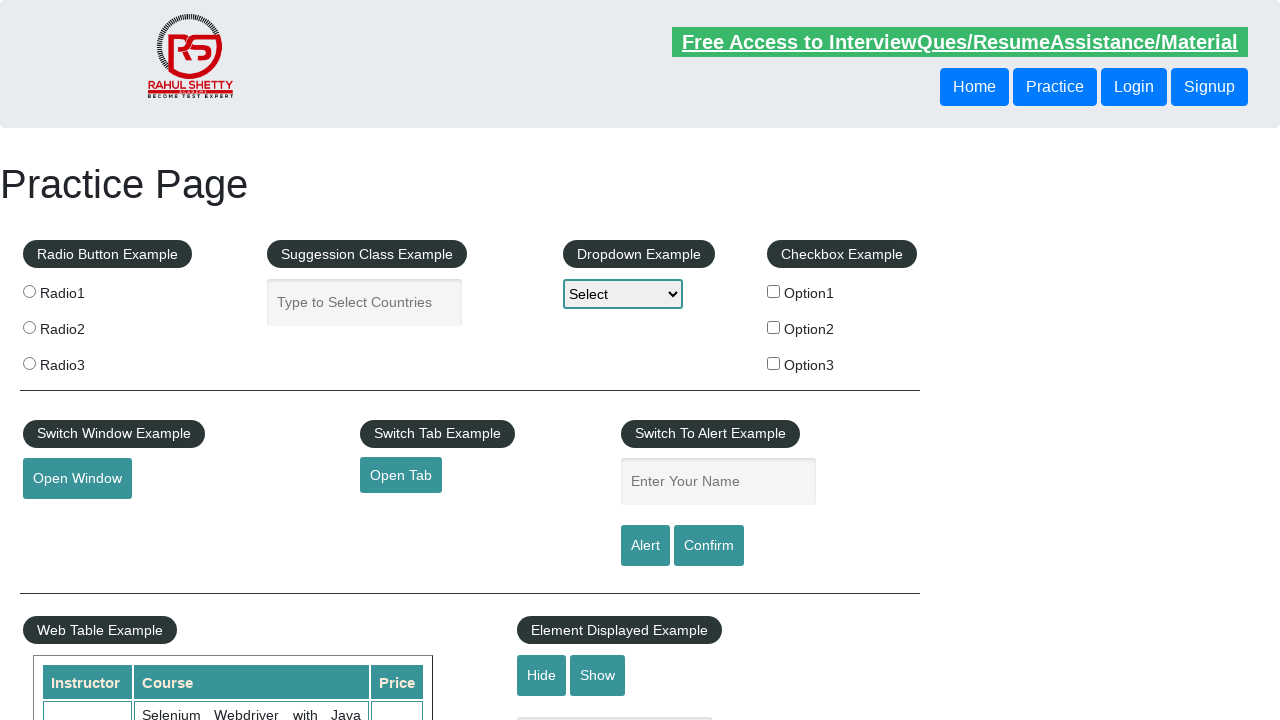

Extracted text from button using parent-child XPath traversal
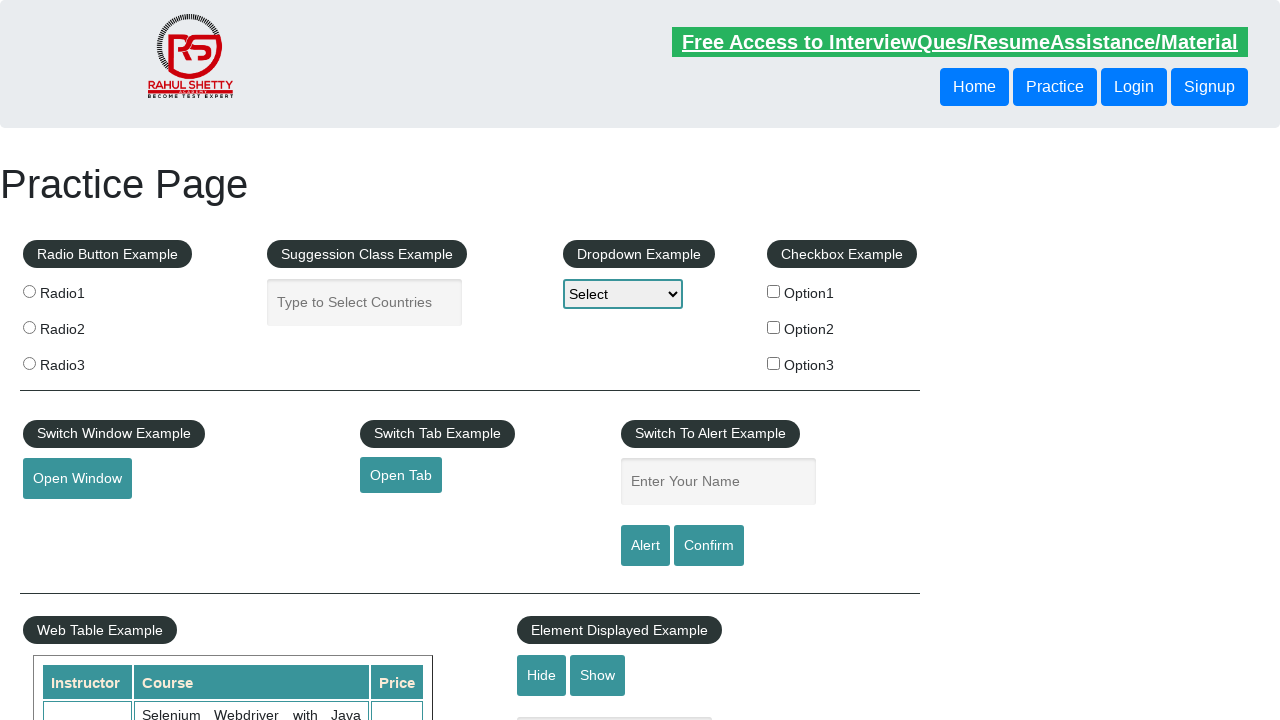

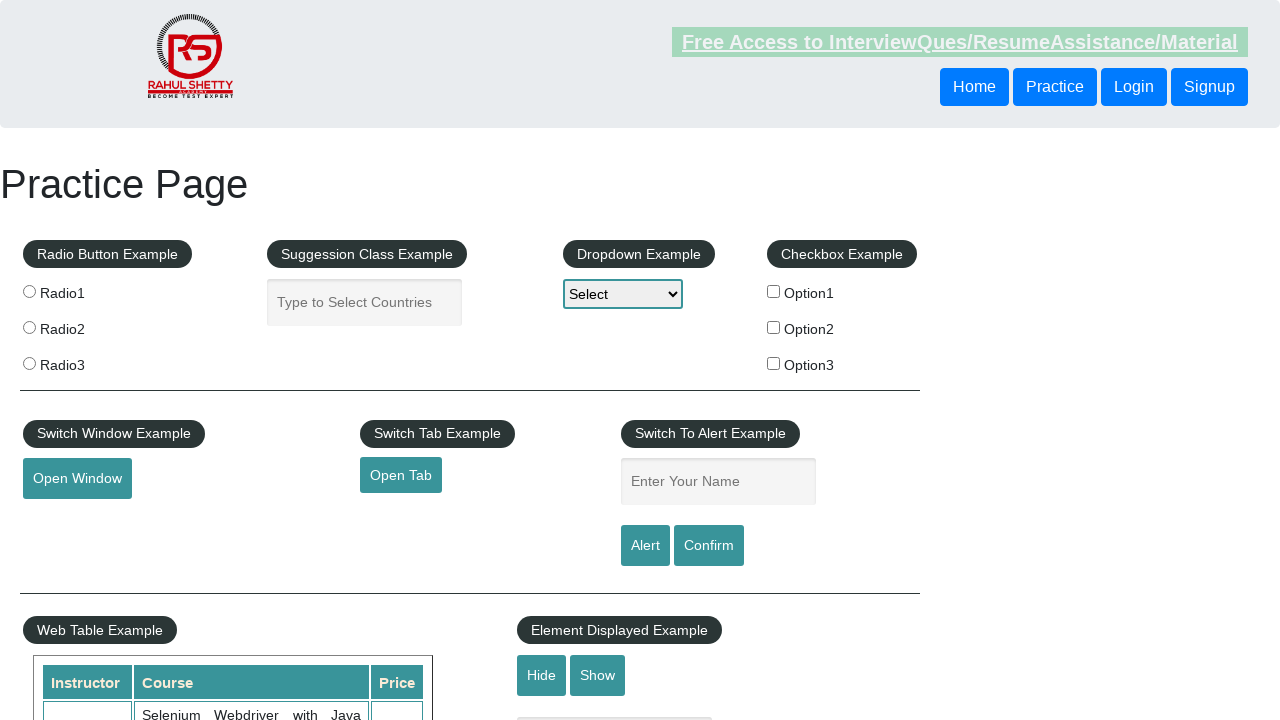